Tests different types of JavaScript alerts including basic alert, timer-based alert, and confirmation dialog by accepting them and verifying the results

Starting URL: https://demoqa.com/alerts

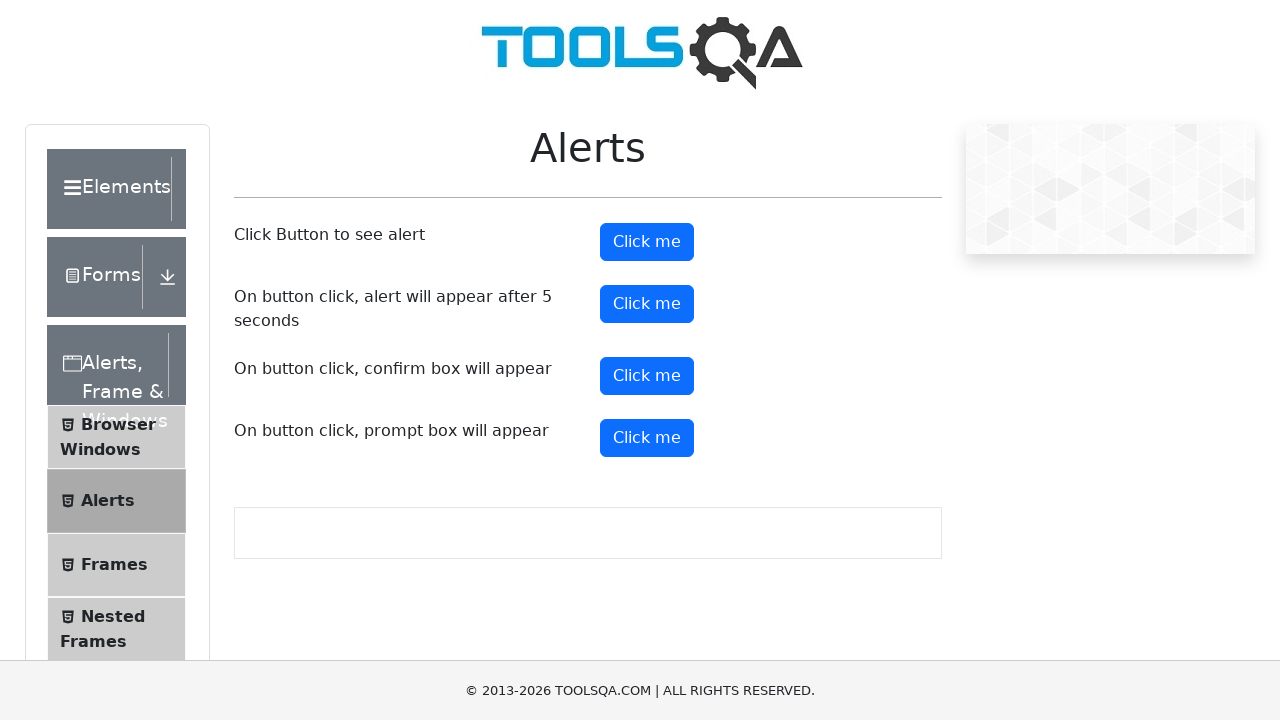

Clicked basic alert button at (647, 242) on #alertButton
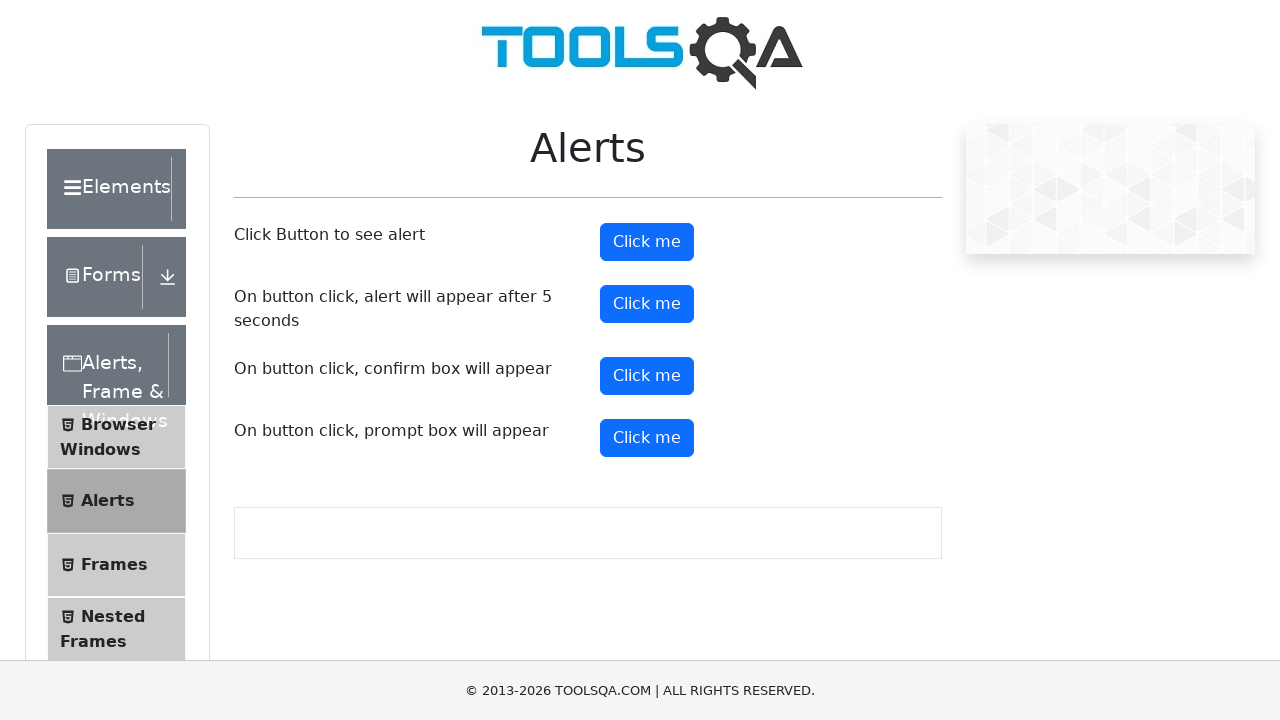

Set up dialog handler to accept alerts
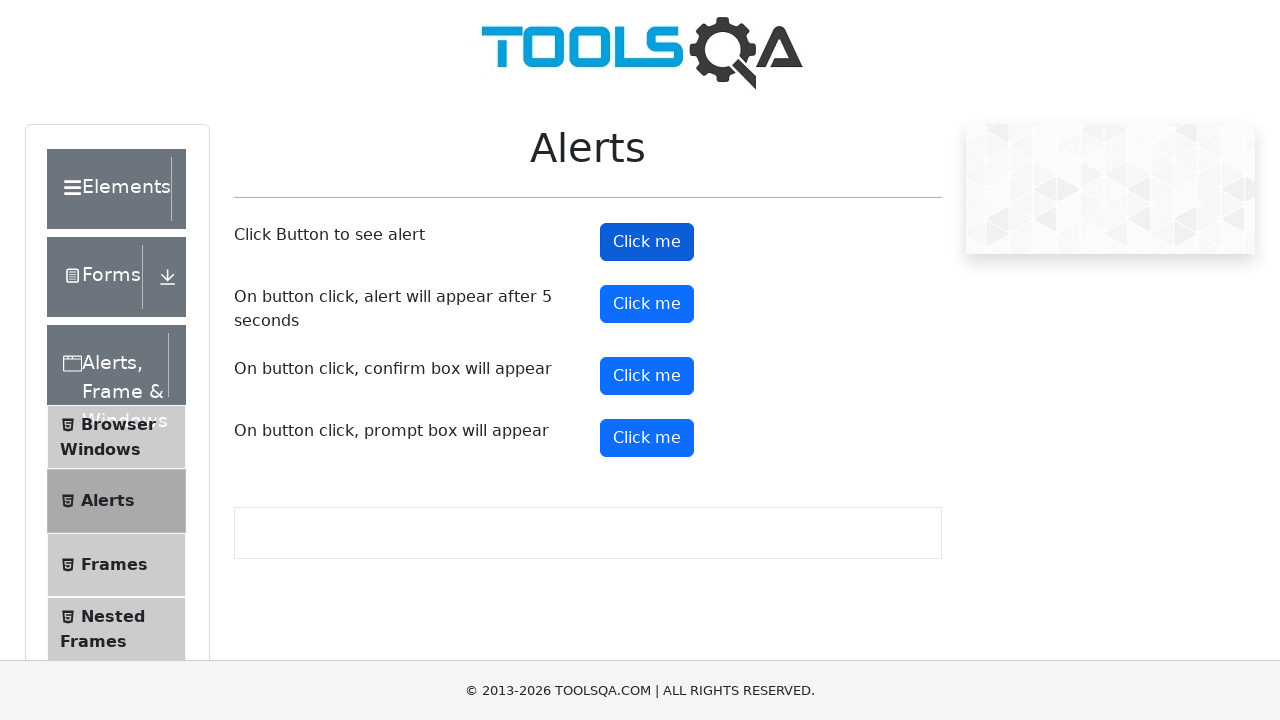

Clicked timer alert button (5 second delay) at (647, 304) on #timerAlertButton
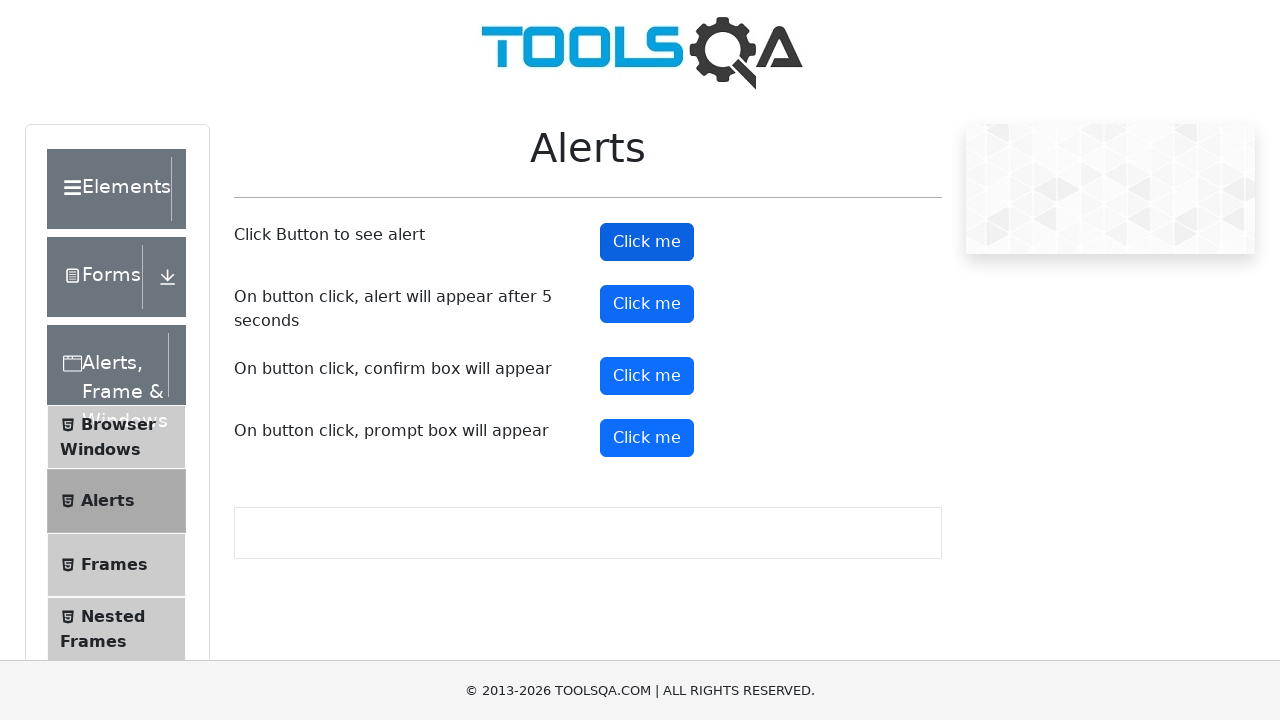

Clicked confirmation button at (647, 376) on #confirmButton
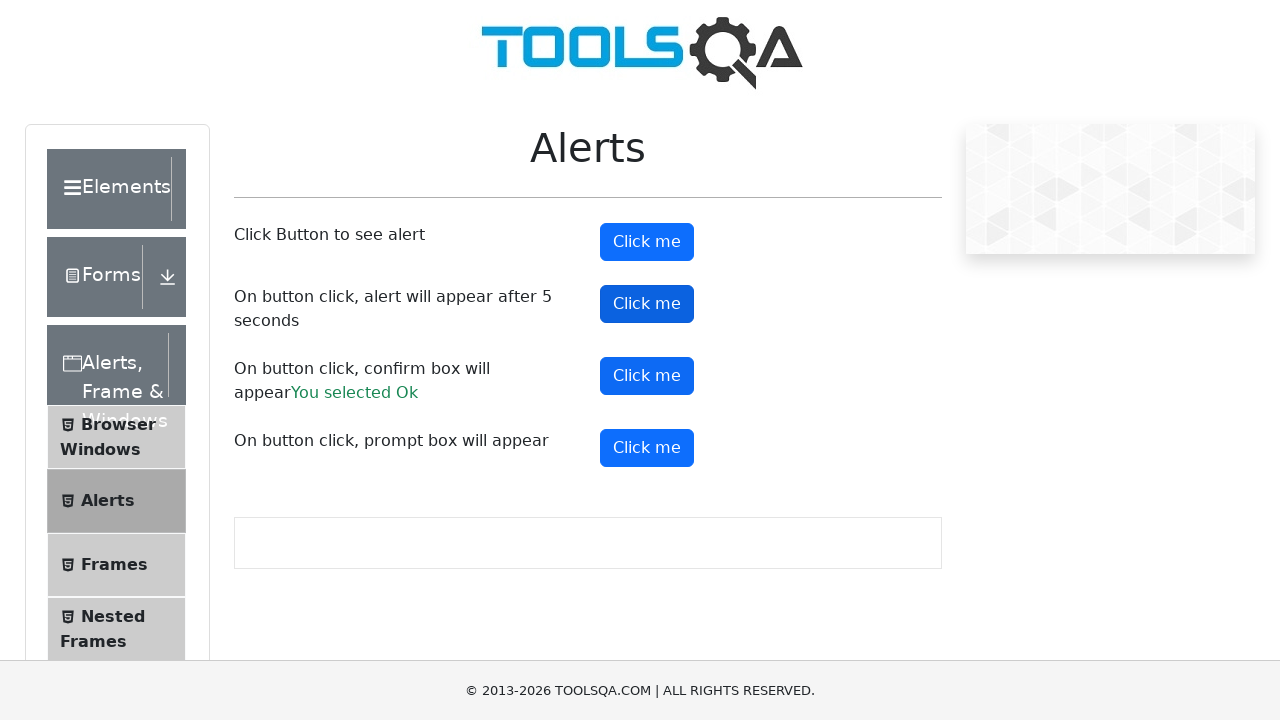

Confirmation result text appeared
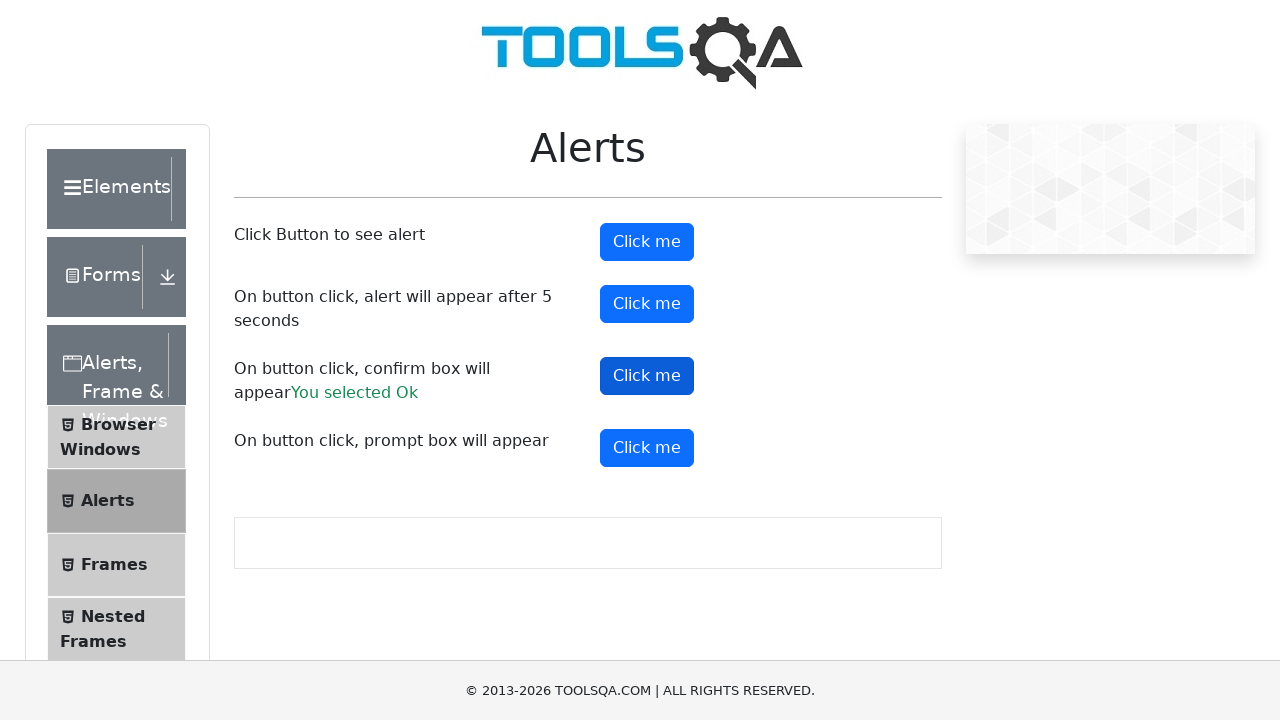

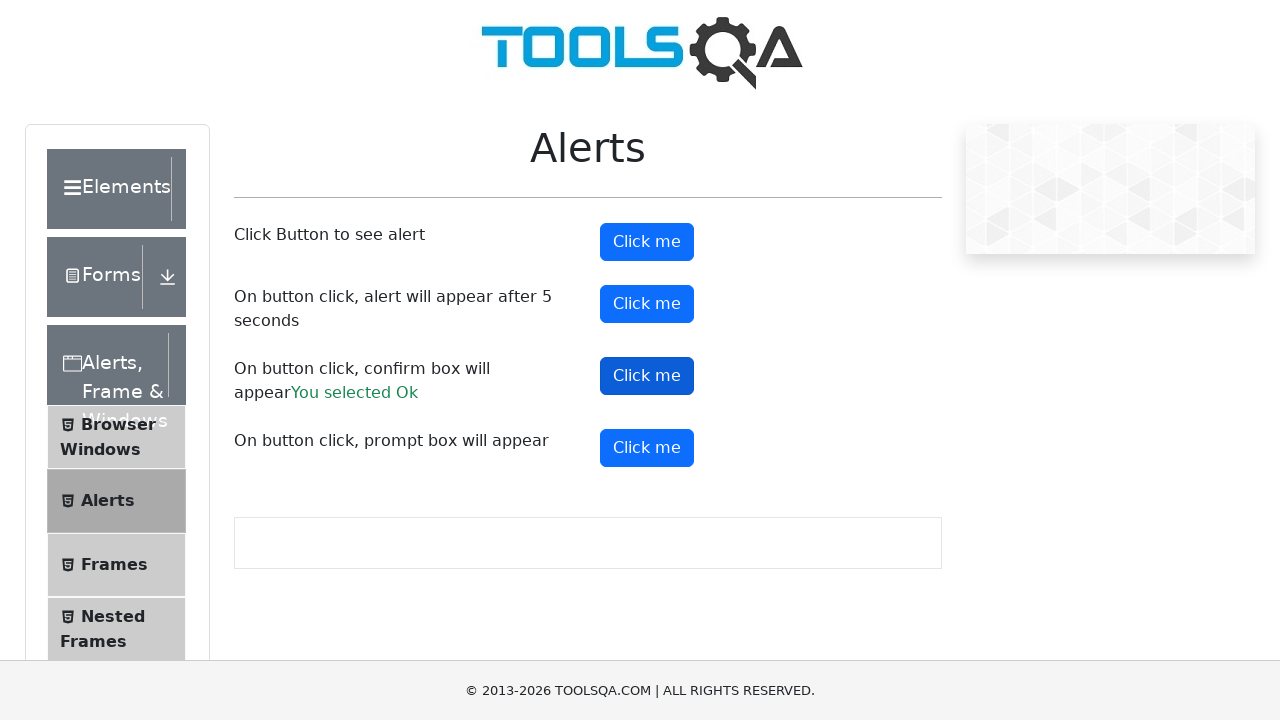